Tests dynamic content loading by clicking a button and waiting for hidden content to become visible

Starting URL: https://the-internet.herokuapp.com/dynamic_loading/1

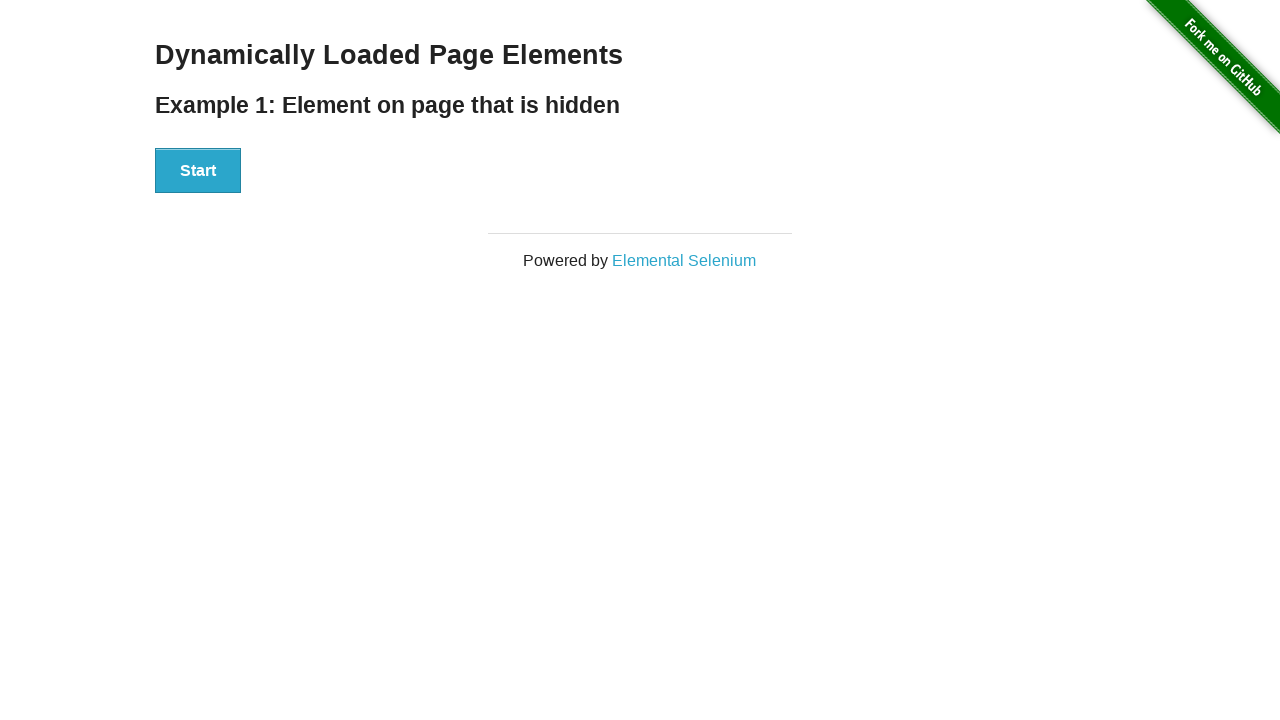

Clicked start button to trigger dynamic loading at (198, 171) on xpath=//div[@class='example']//button
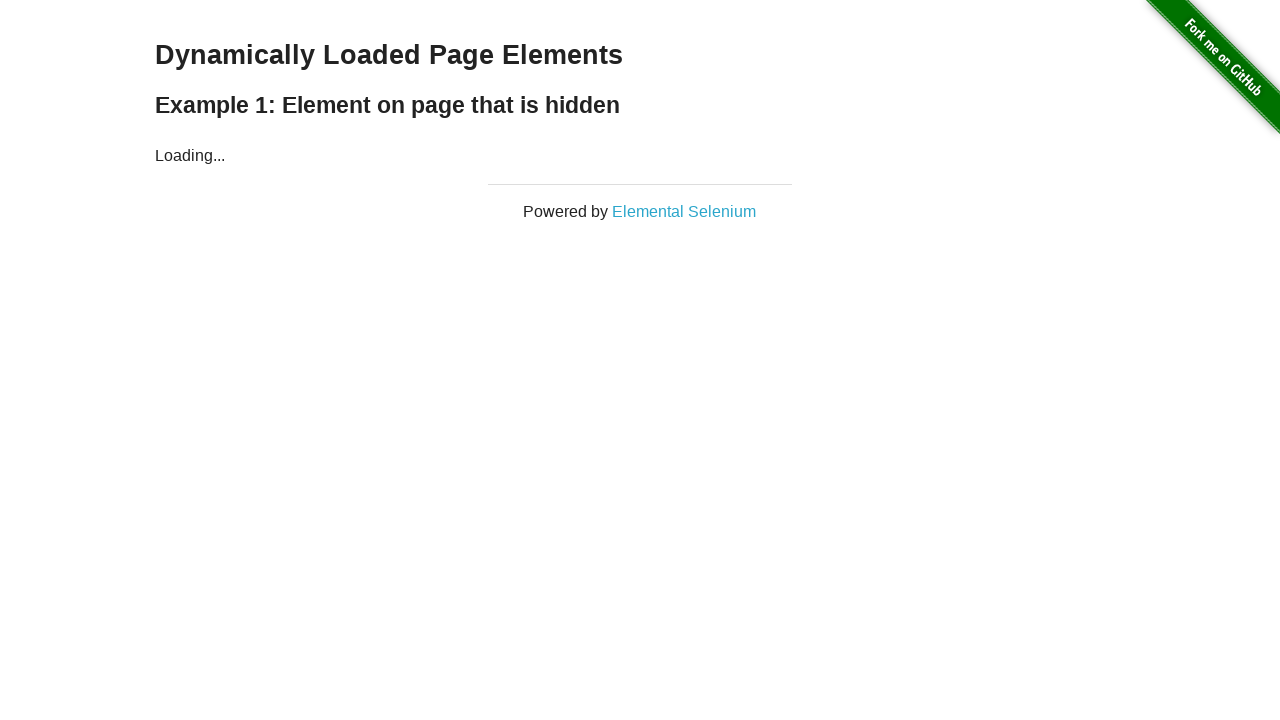

Waited for dynamically loaded content to become visible
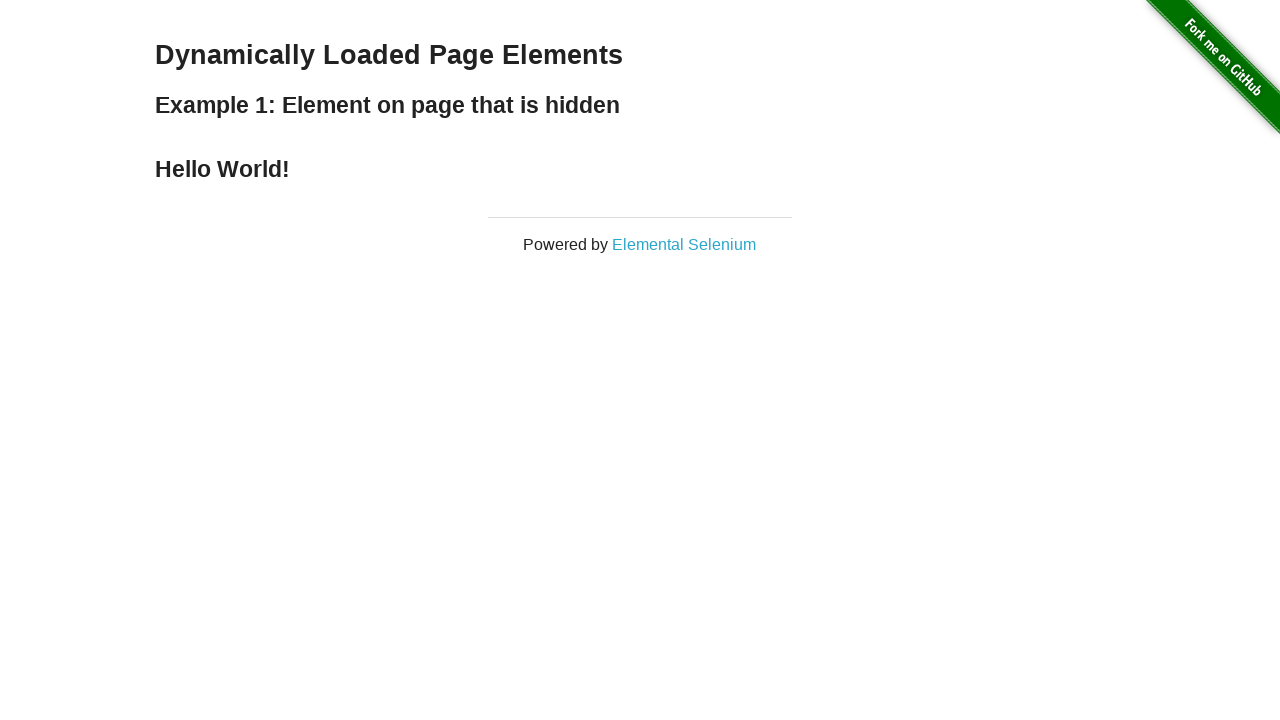

Retrieved loaded text: Hello World!
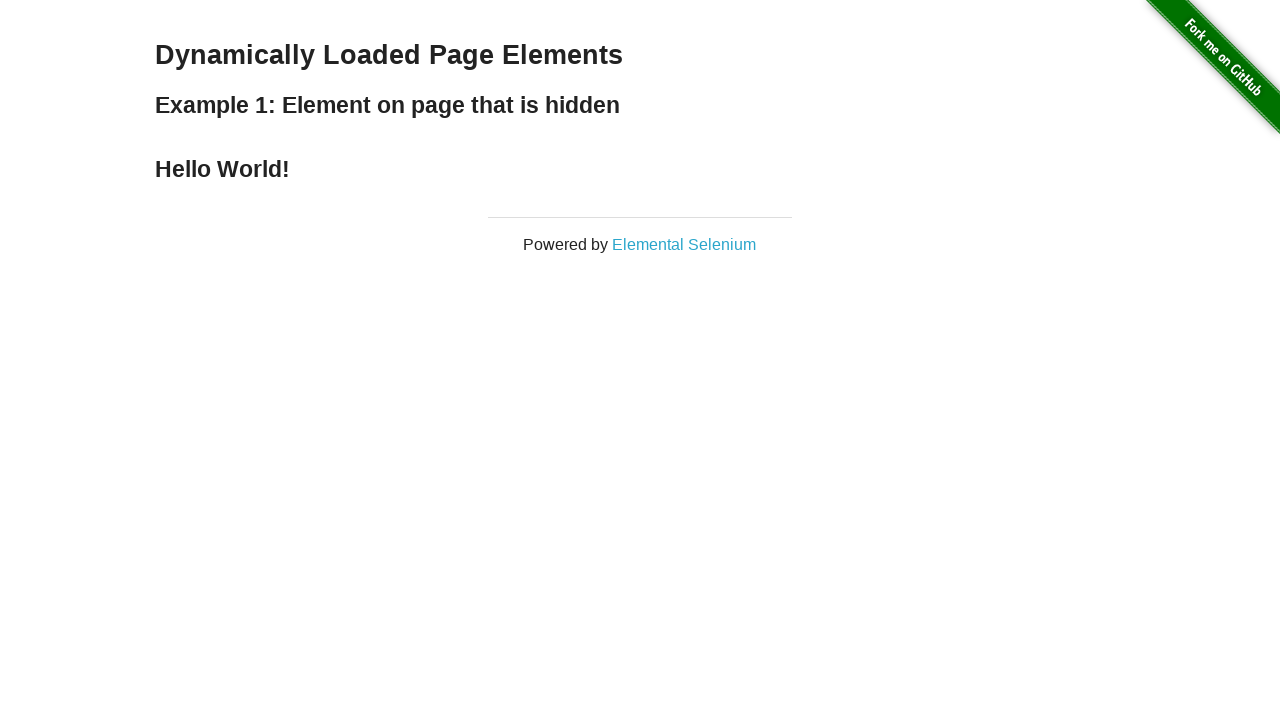

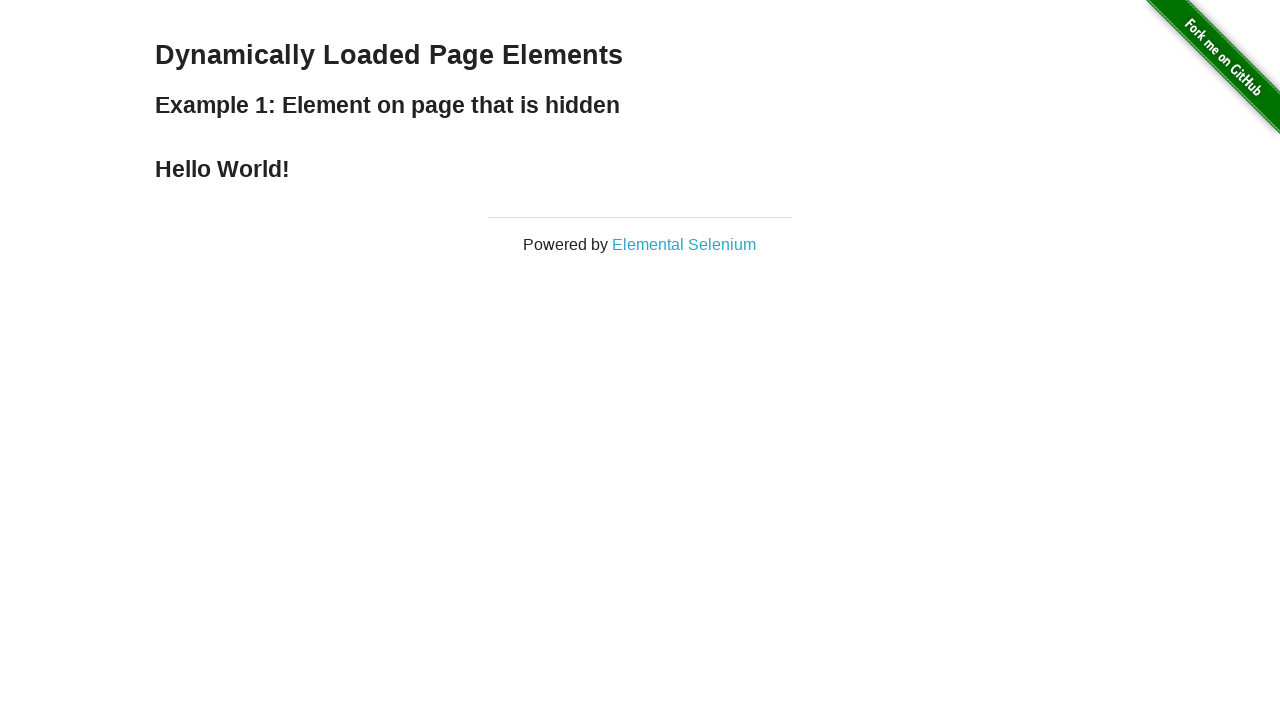